Tests alert window functionality by clicking the alert button and accepting the alert dialog

Starting URL: https://rahulshettyacademy.com/AutomationPractice/

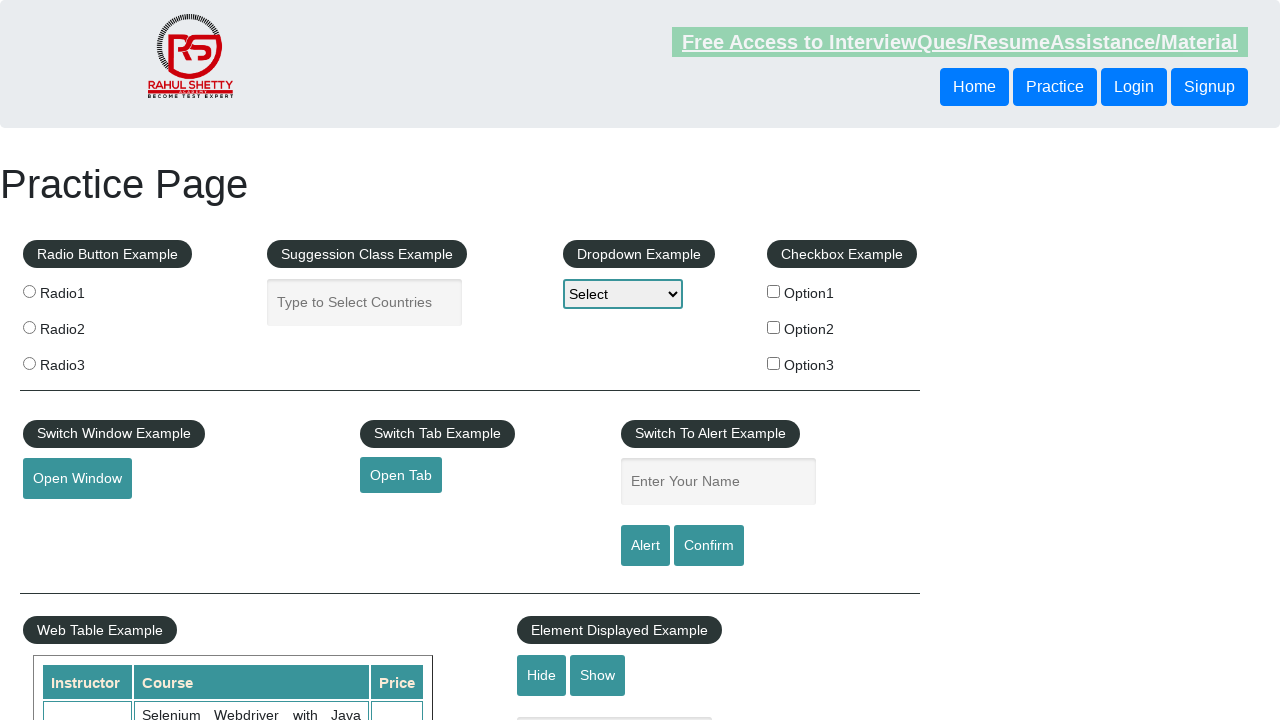

Clicked alert button to open alert window at (645, 546) on #alertbtn
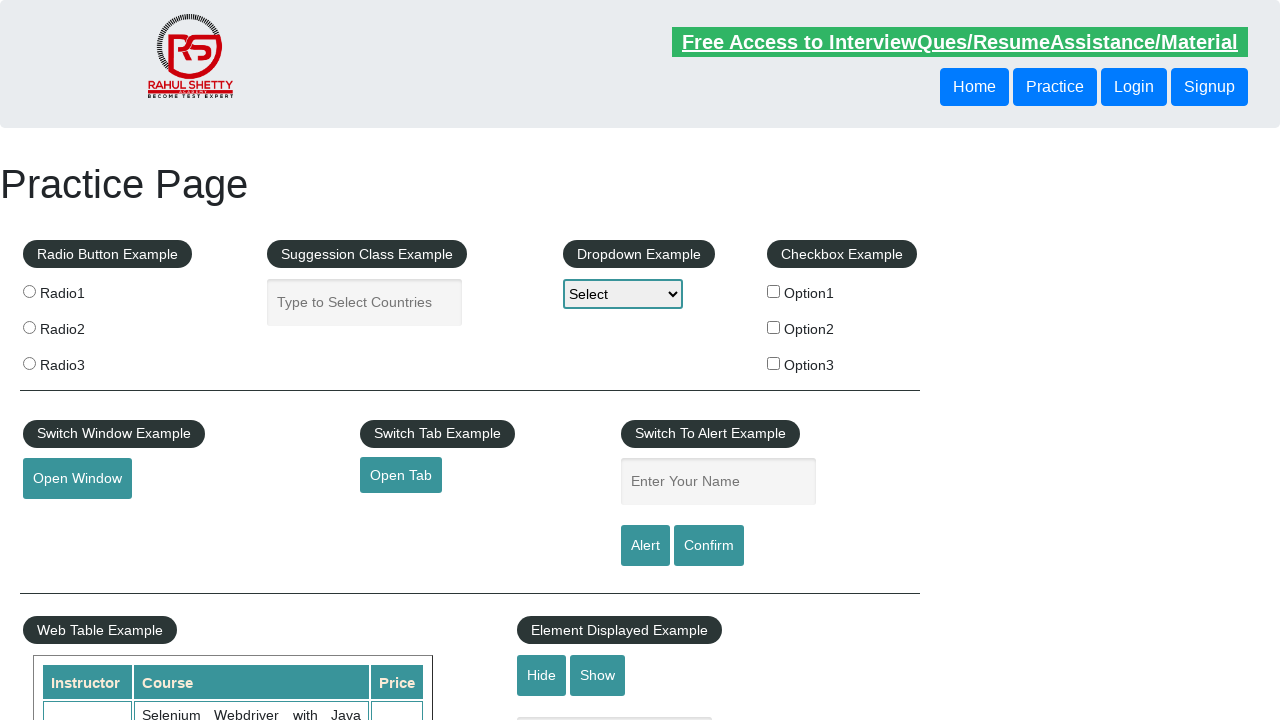

Set up dialog handler to accept alert
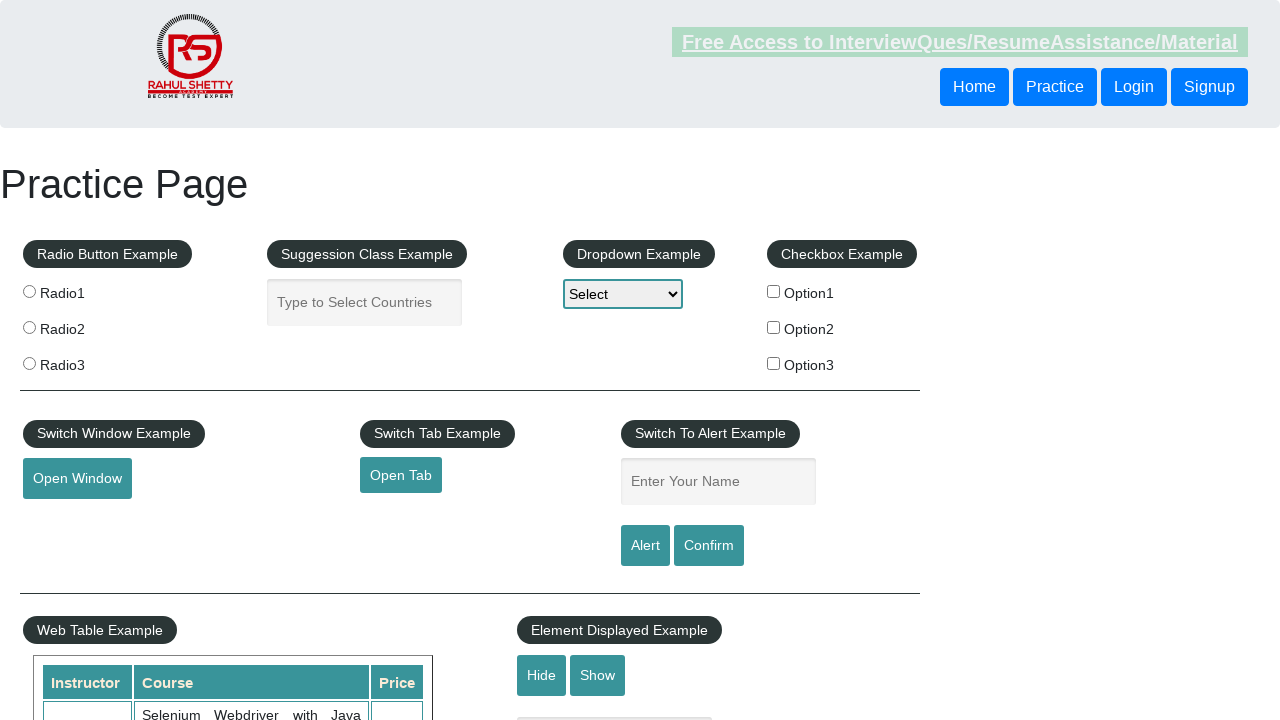

Alert dialog accepted and processed
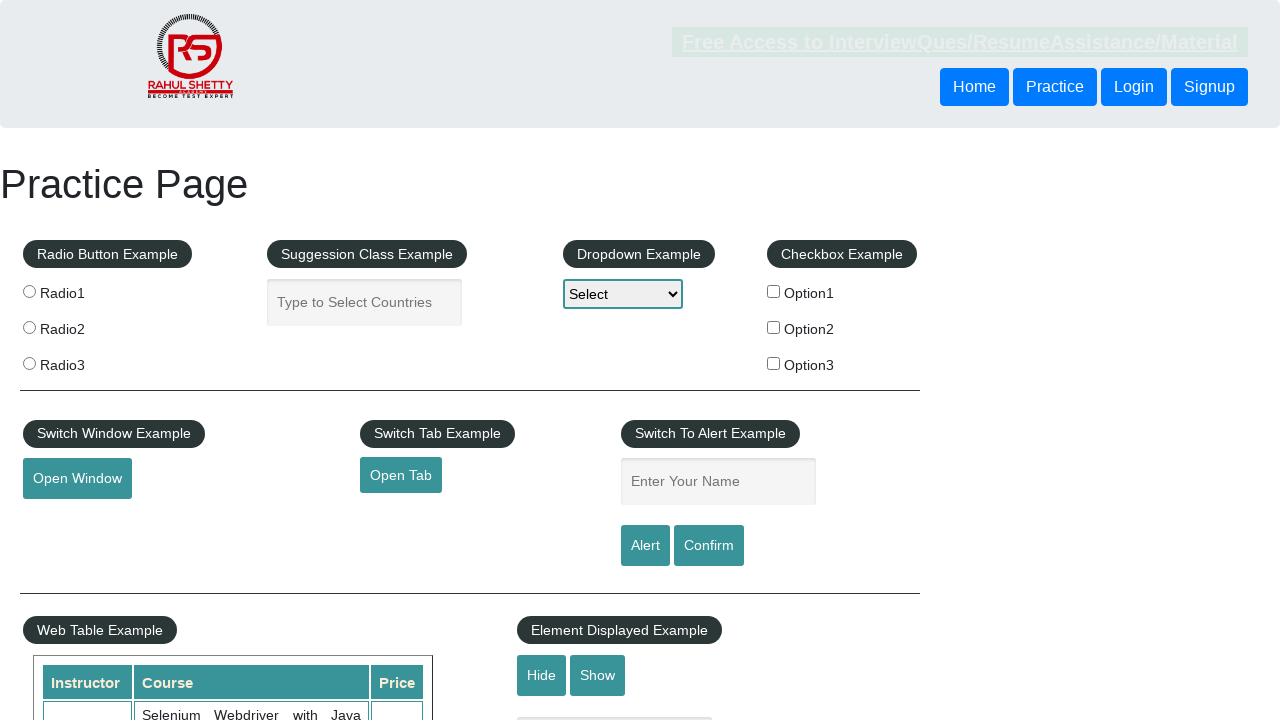

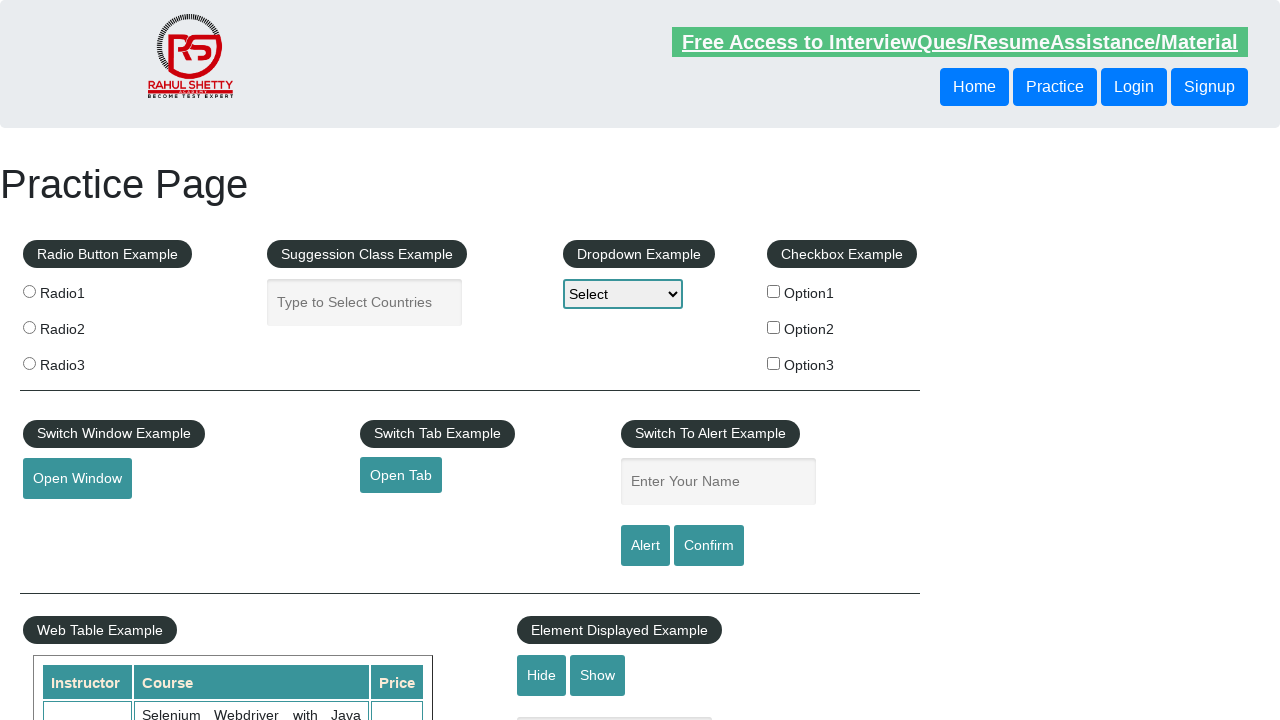